Tests the search functionality on python.org by entering a search query "pycon" and submitting the form, then verifying that results are displayed.

Starting URL: https://www.python.org/

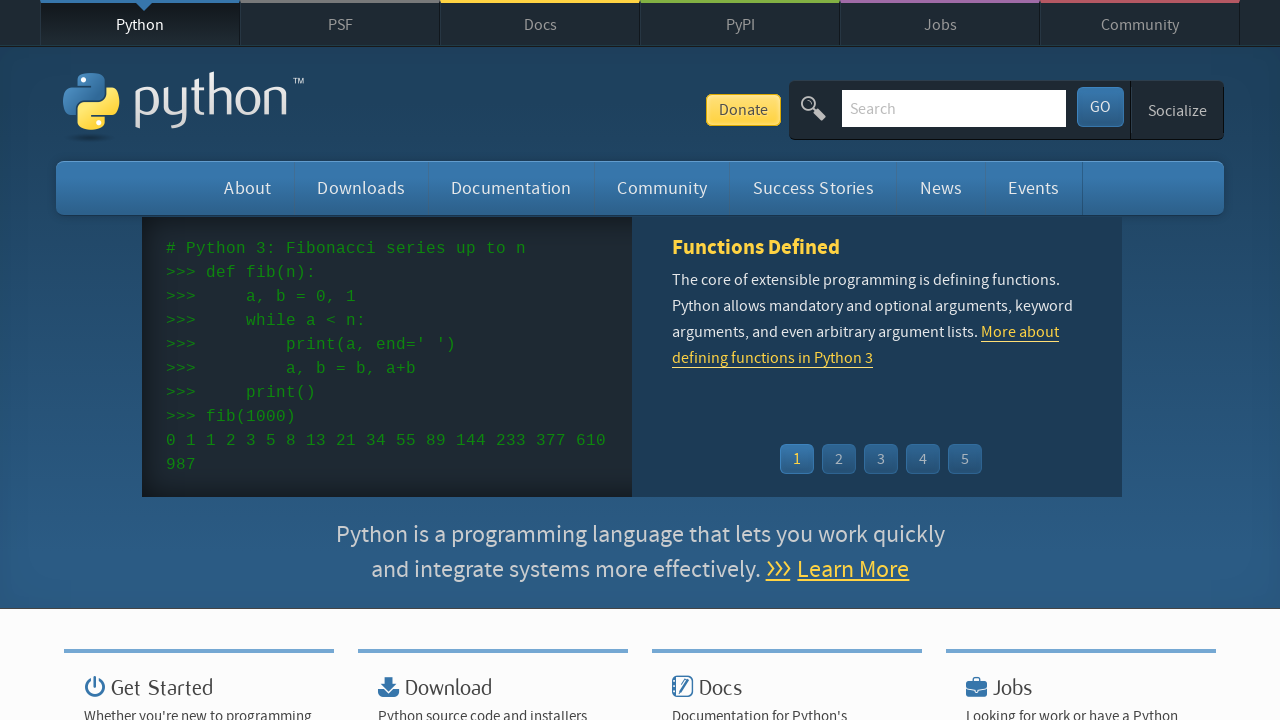

Filled search box with 'pycon' query on input[name='q']
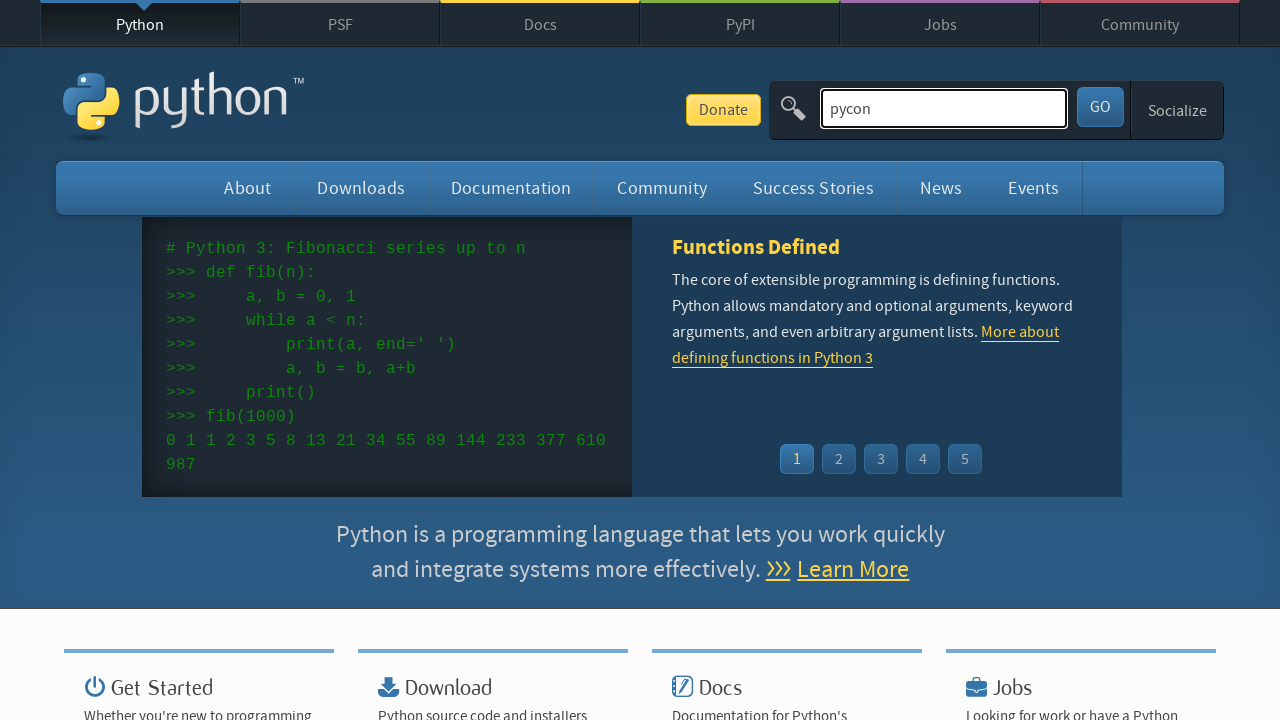

Pressed Enter to submit search query on input[name='q']
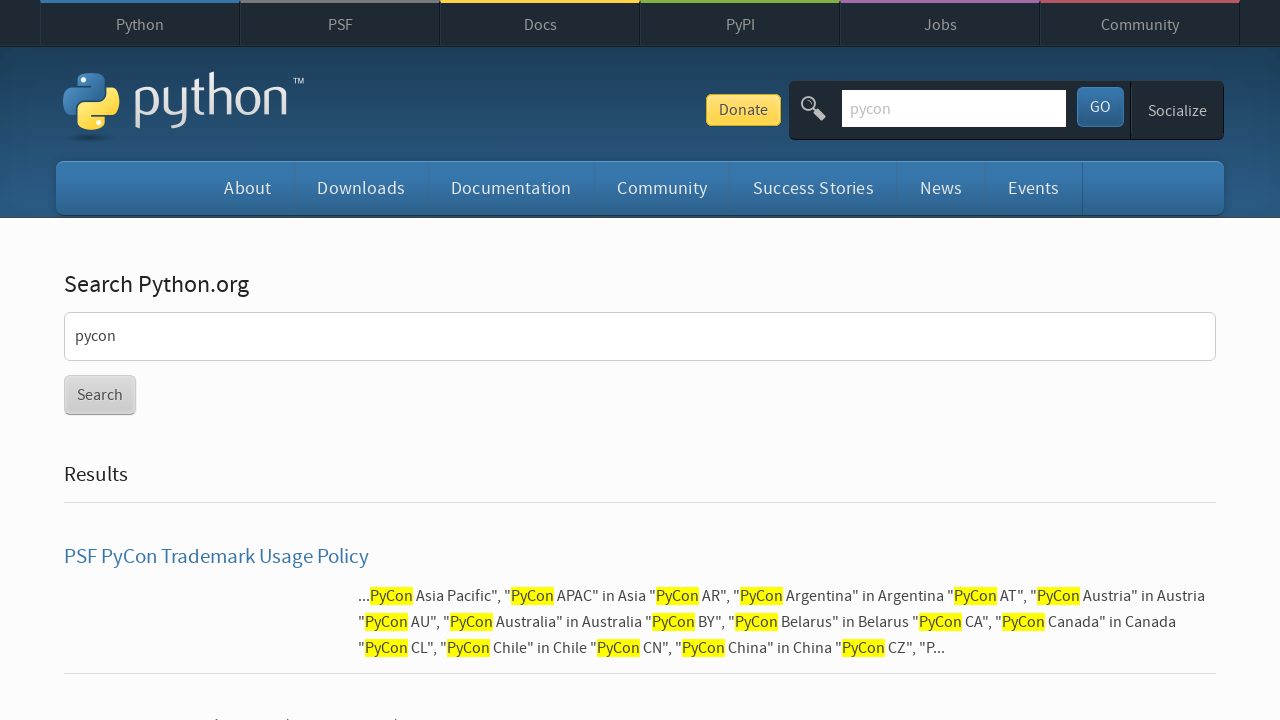

Waited for search results to load
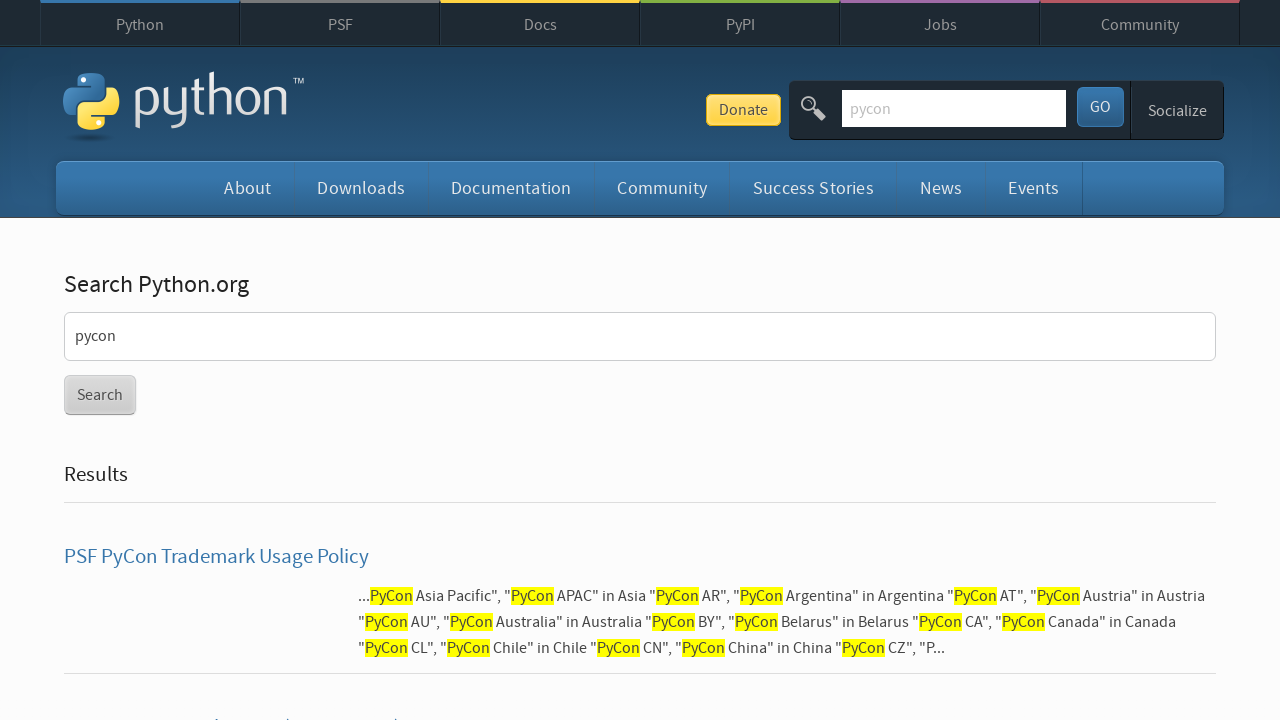

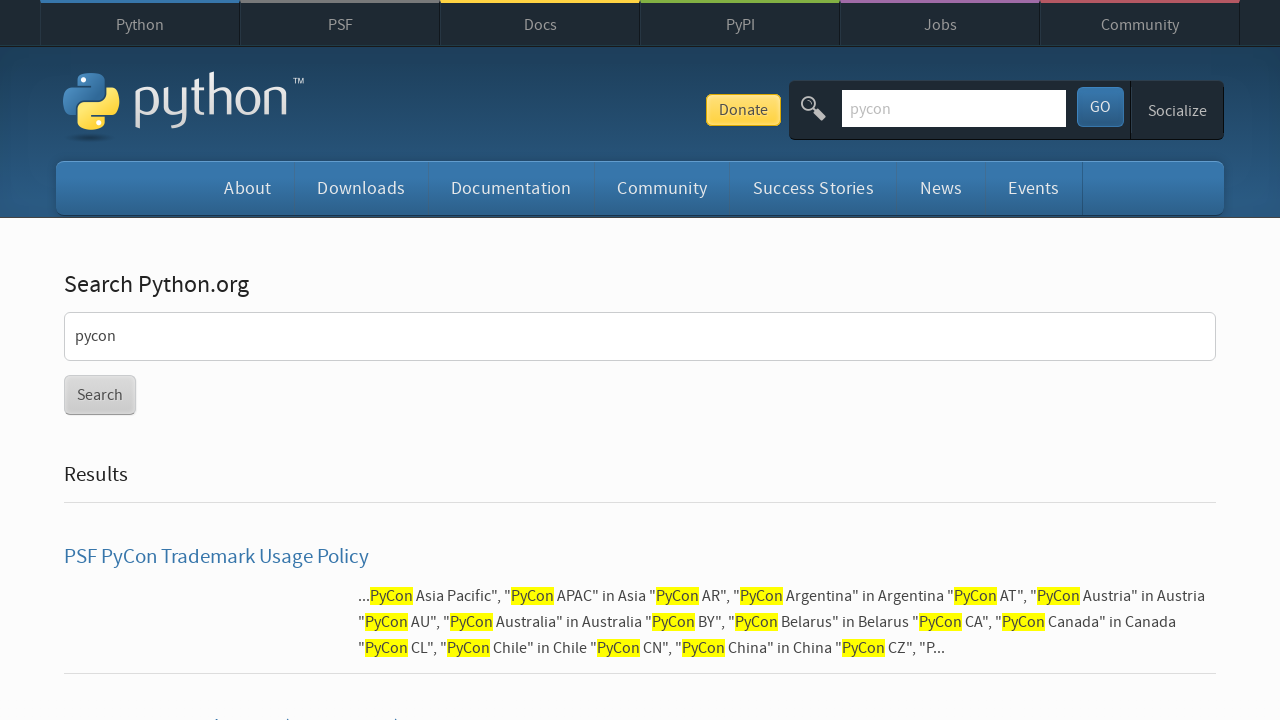